Tests floating menu by scrolling down the page and clicking on various menu items

Starting URL: https://the-internet.herokuapp.com/floating_menu

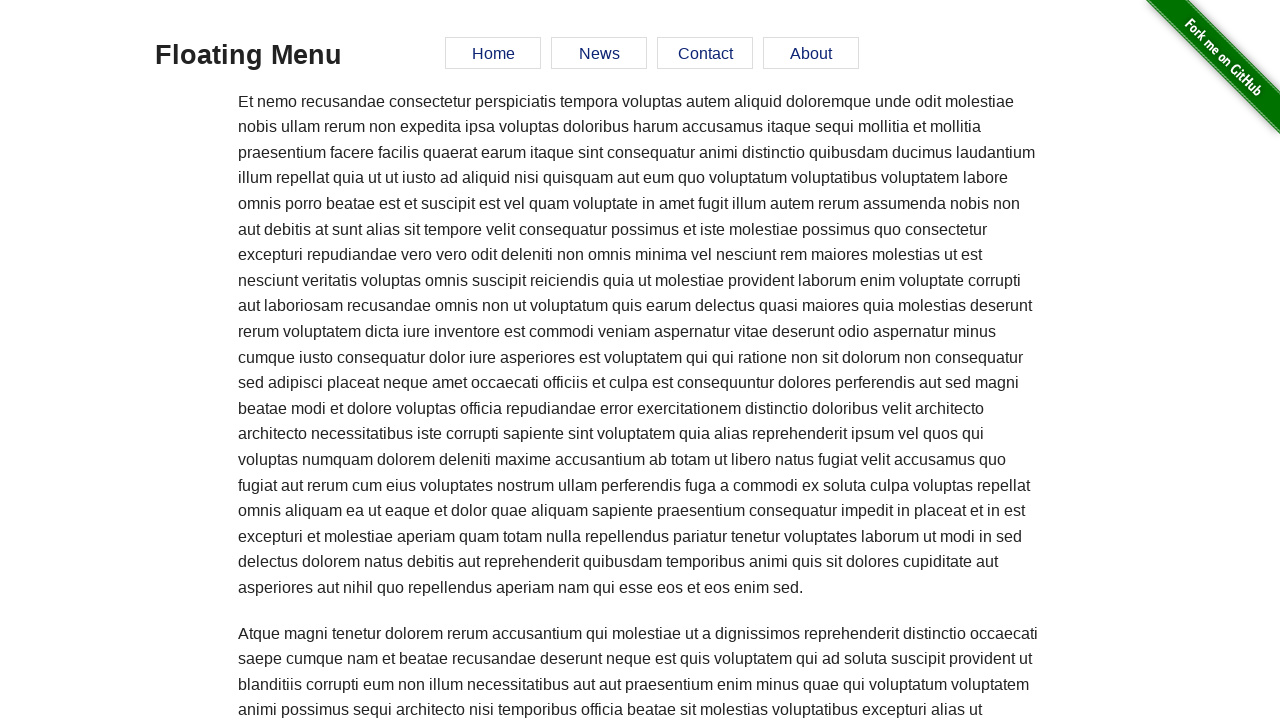

Scrolled down to anchor element on the page
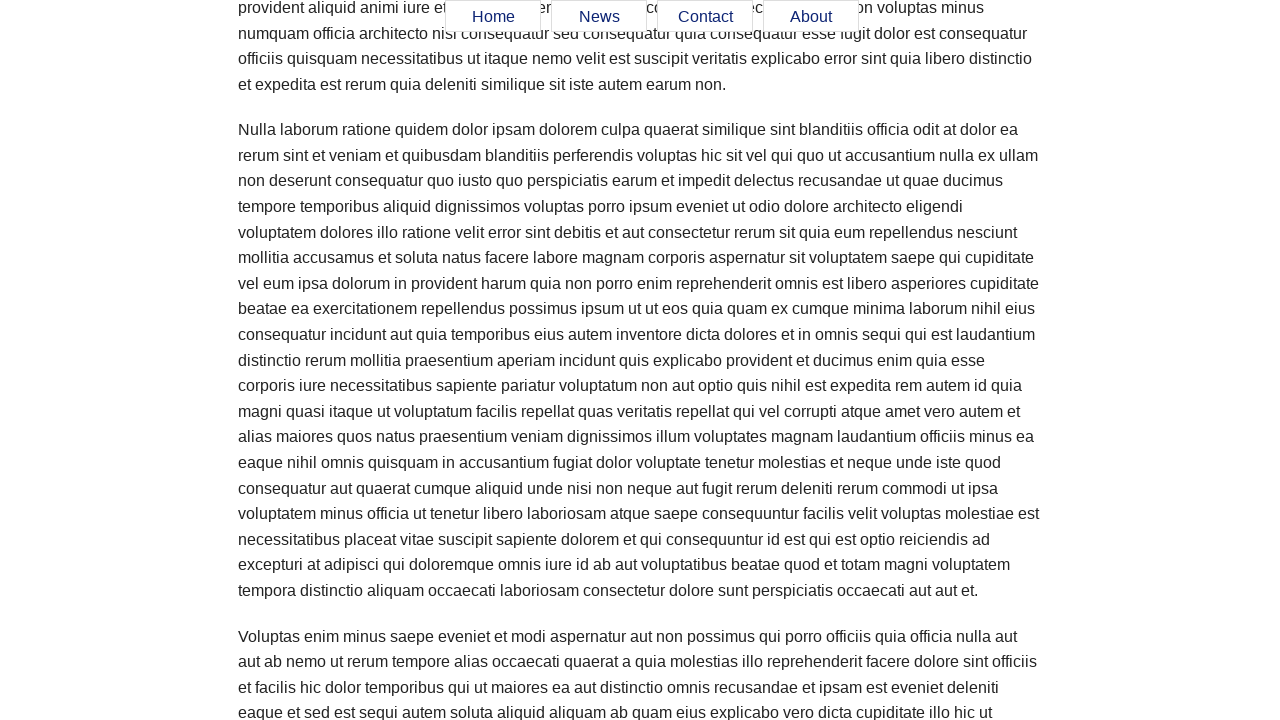

Clicked Home menu item in floating menu bar at (493, 17) on xpath=//*[@id='menu']/ul/li[1]/a
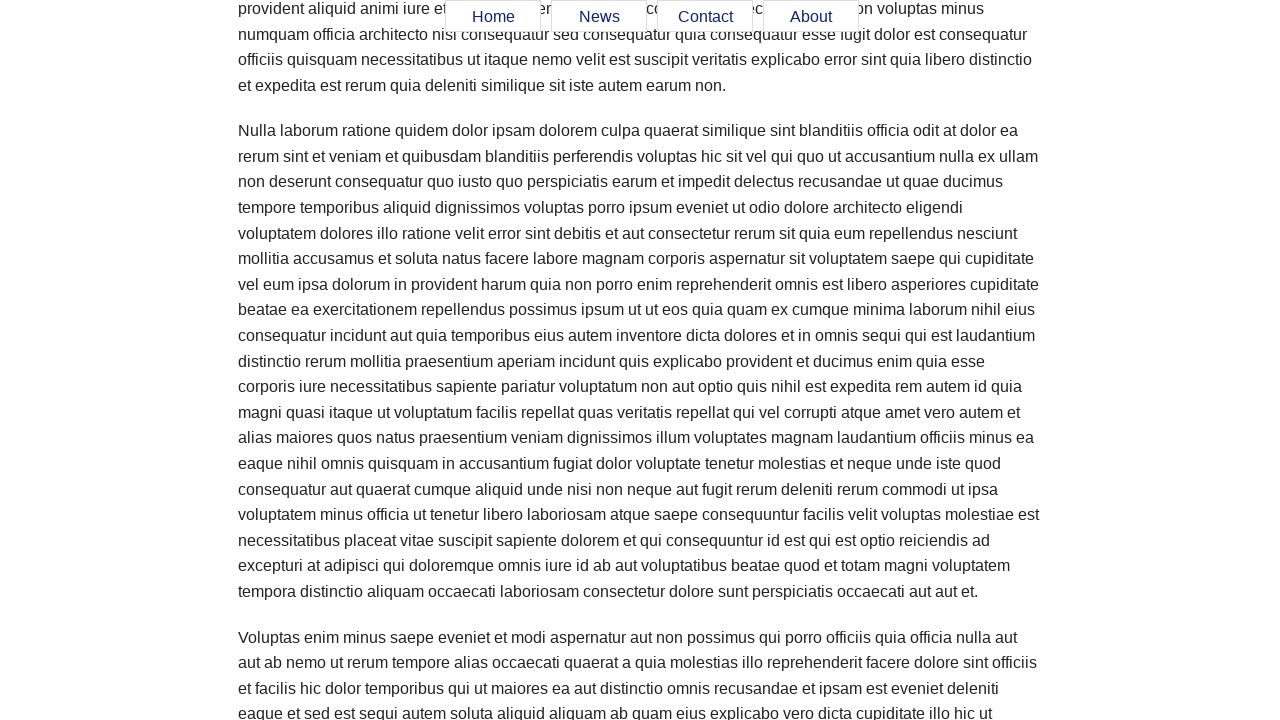

Clicked News menu item in floating menu bar at (599, 17) on xpath=//*[@id='menu']/ul/li[2]/a
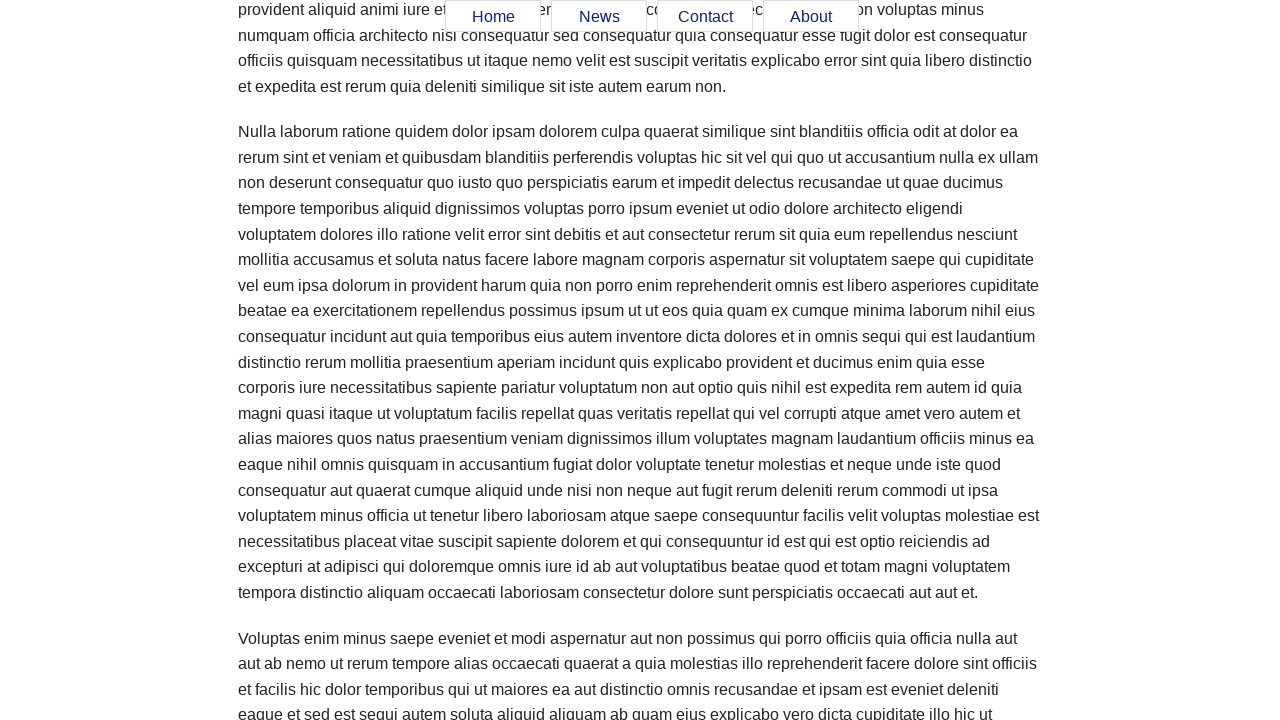

Clicked Contact menu item in floating menu bar at (705, 17) on xpath=//*[@id='menu']/ul/li[3]/a
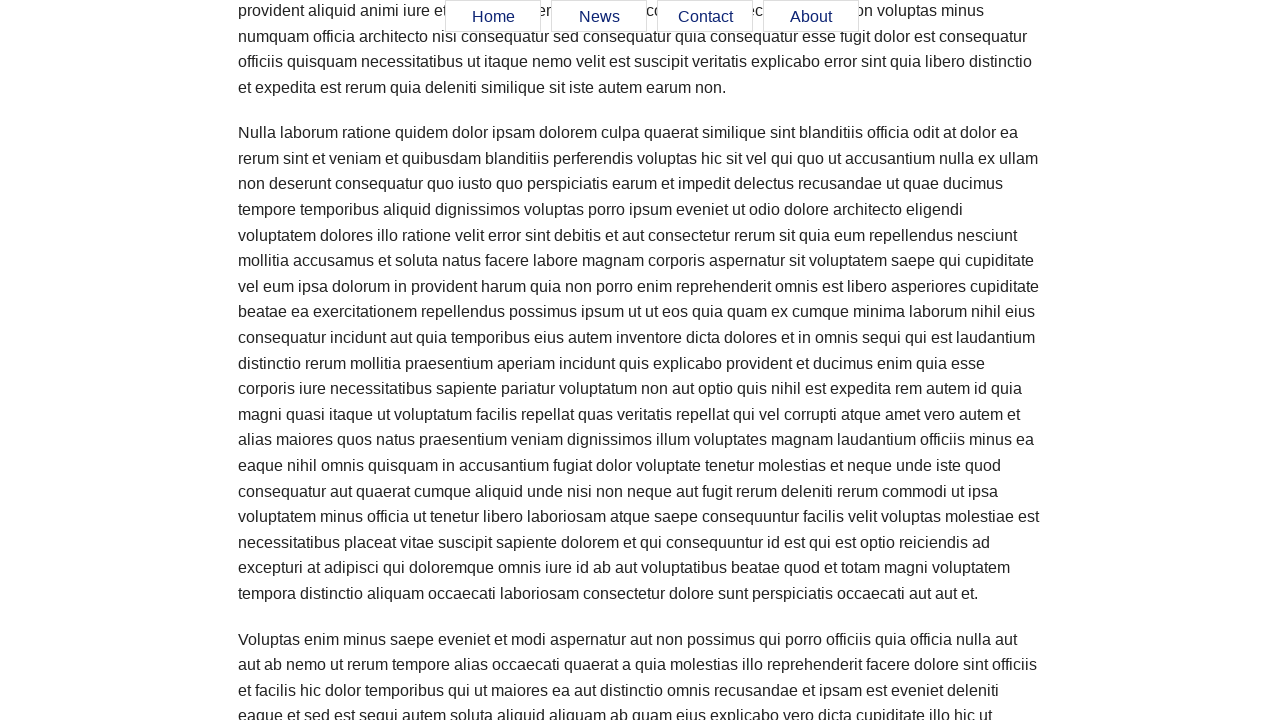

Clicked About menu item in floating menu bar at (811, 17) on xpath=//*[@id='menu']/ul/li[4]/a
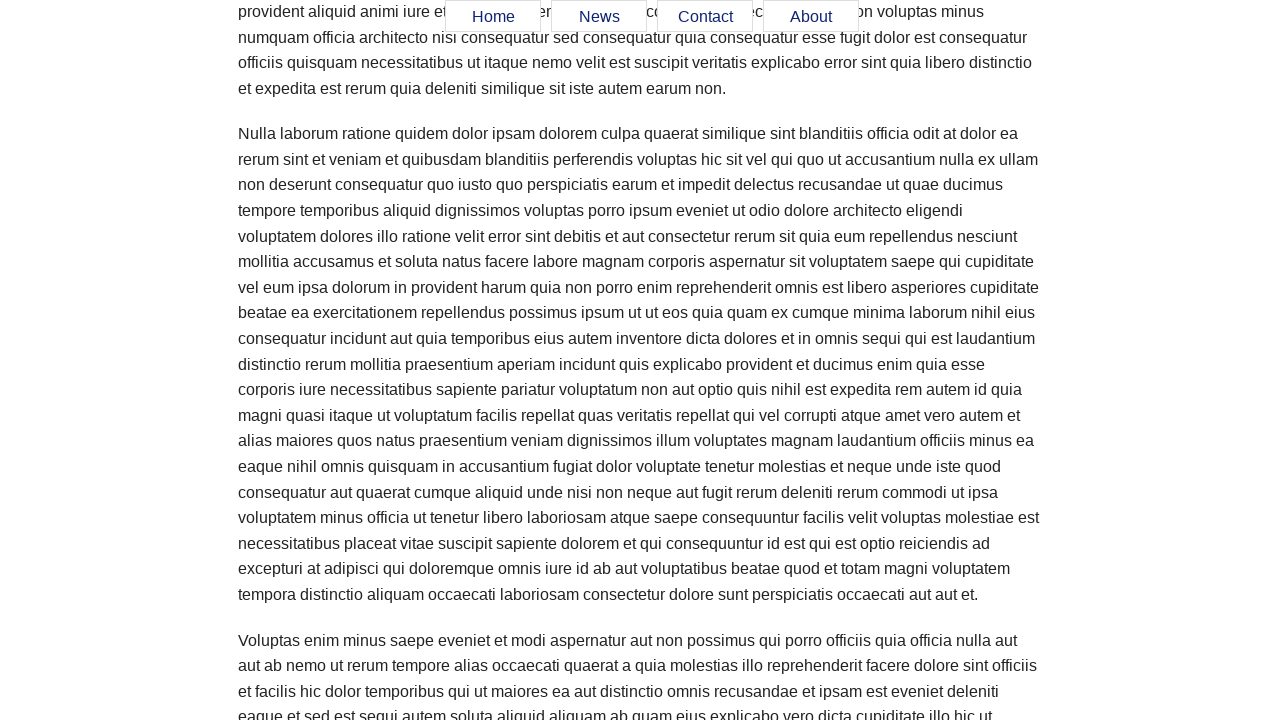

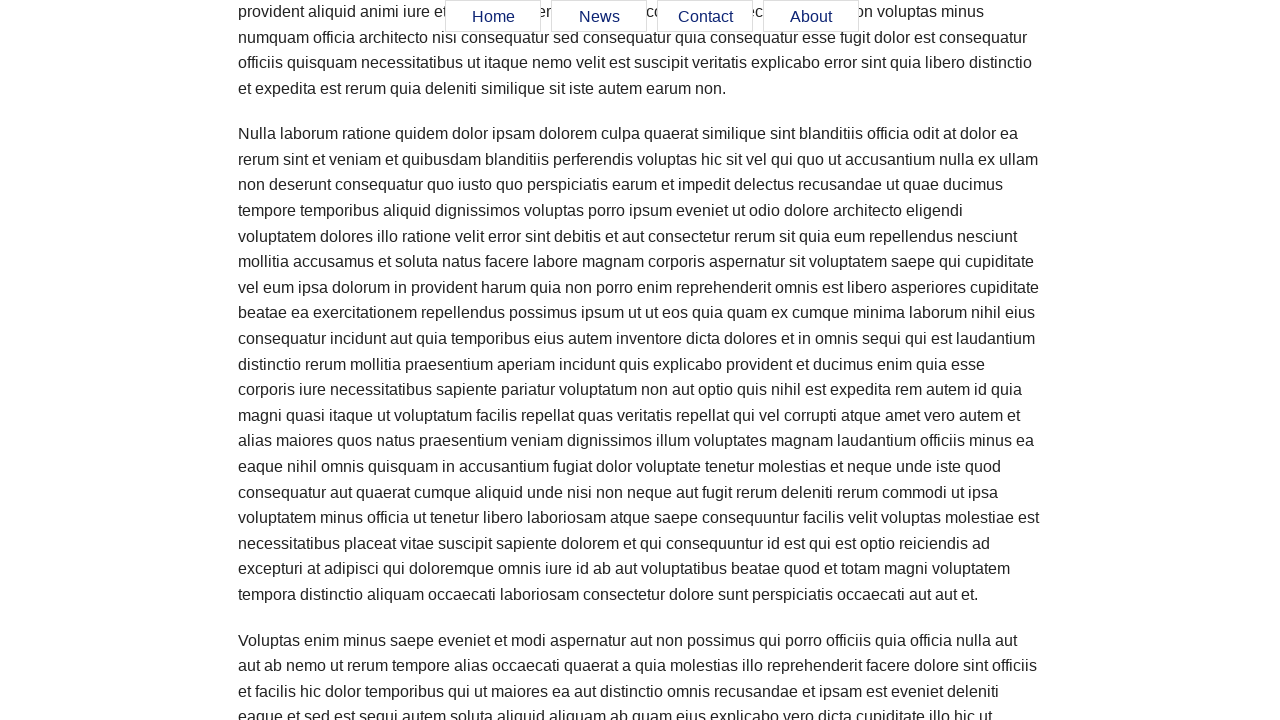